Tests radio button selection on DemoQA by clicking Yes and Impressive radio buttons and verifying the selection text updates accordingly.

Starting URL: https://demoqa.com/radio-button

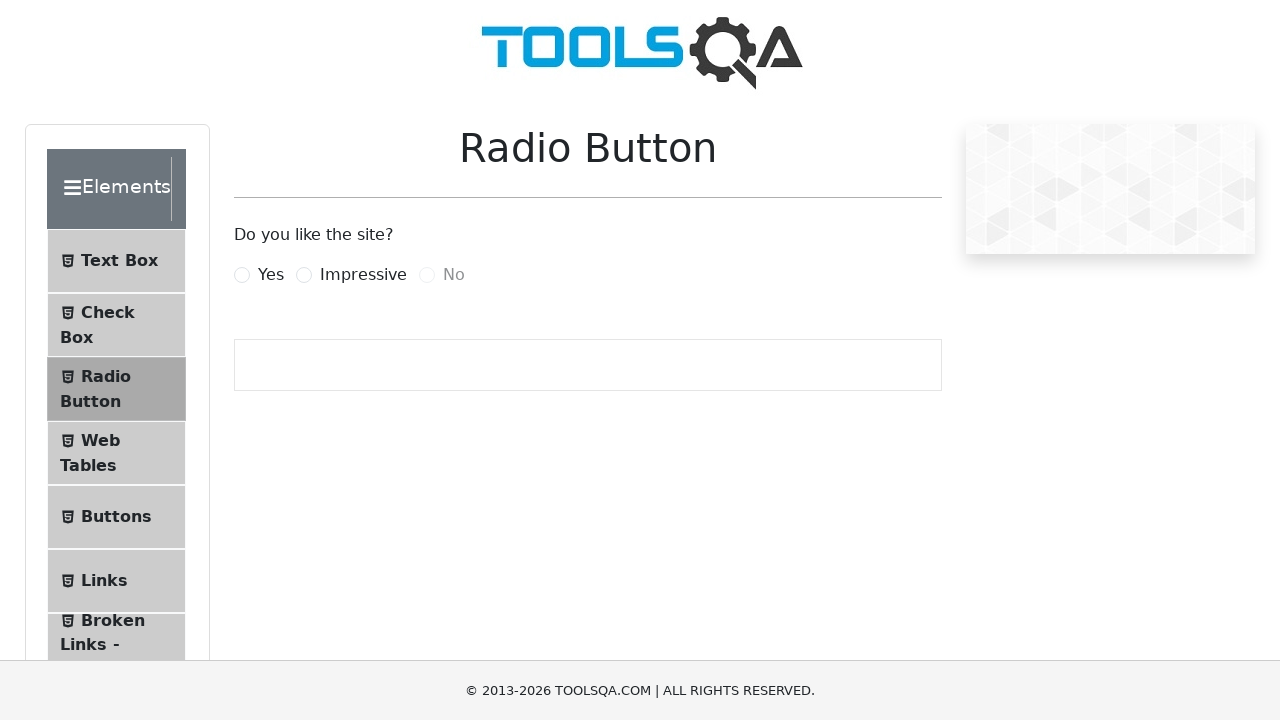

Clicked 'Yes' radio button at (271, 275) on label:text('Yes')
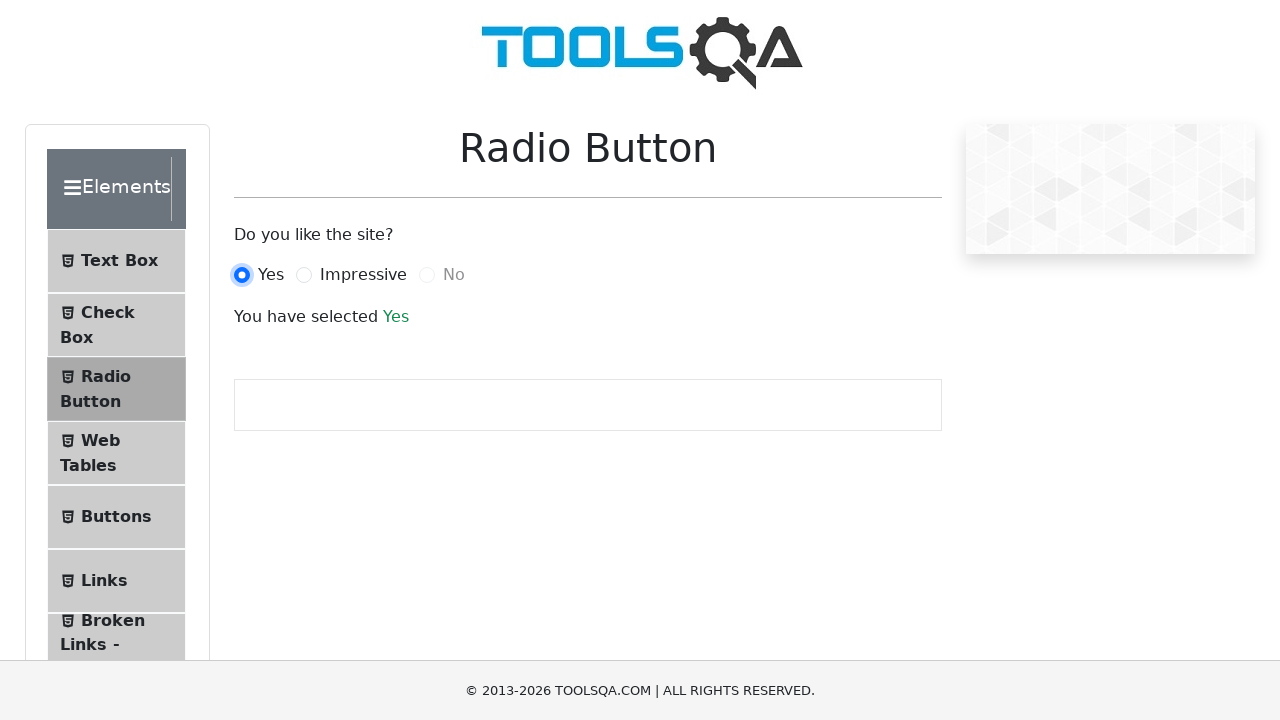

Verified 'You have selected Yes' text appeared
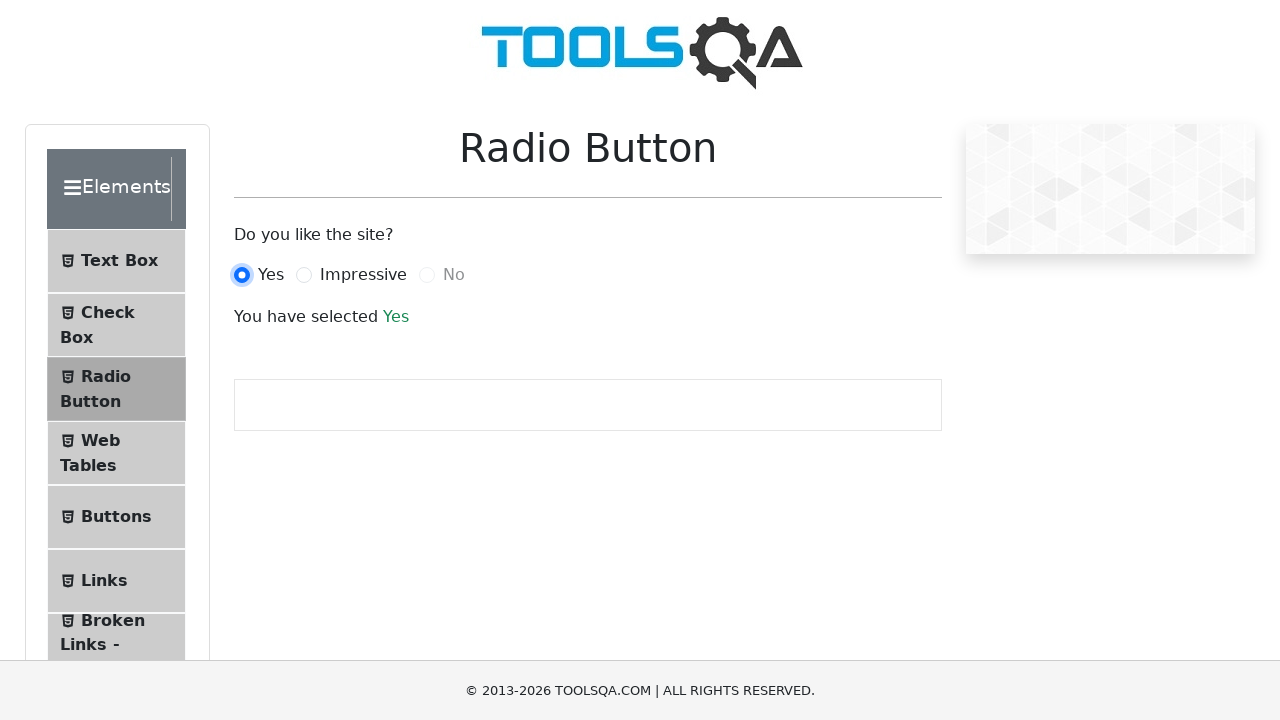

Clicked 'Impressive' radio button at (363, 275) on label:text('Impressive')
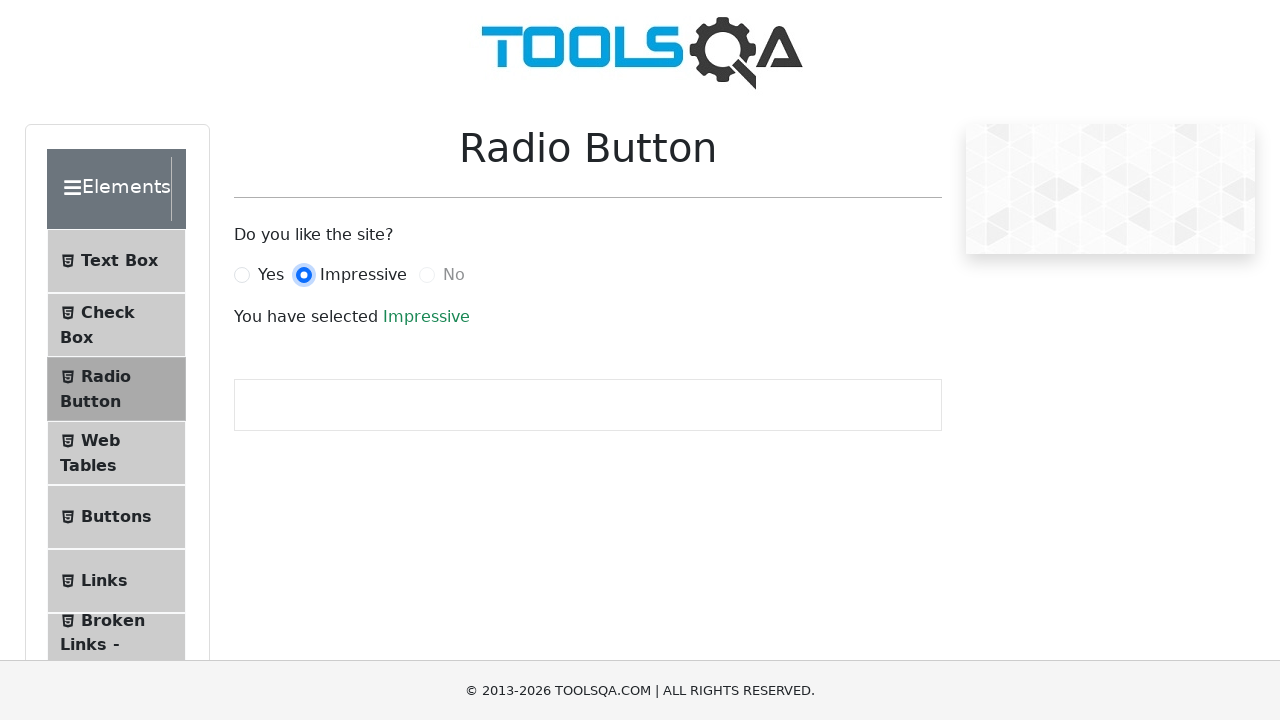

Verified 'You have selected Impressive' text appeared
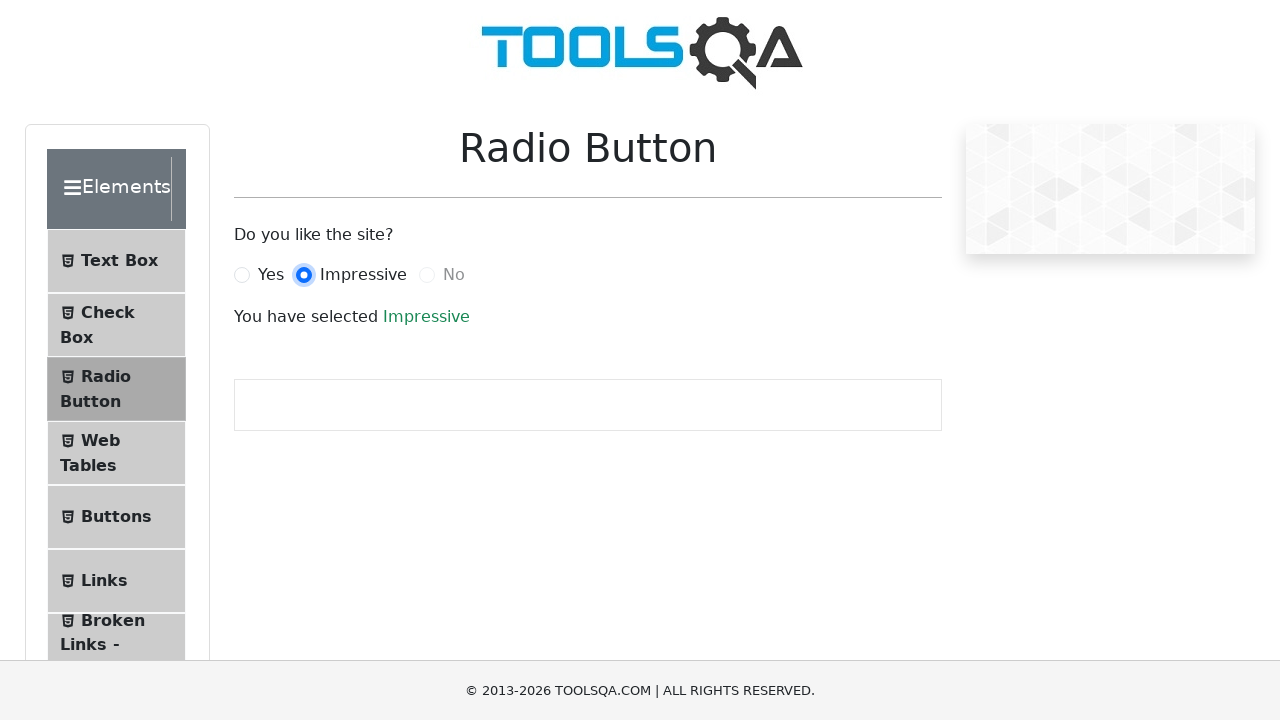

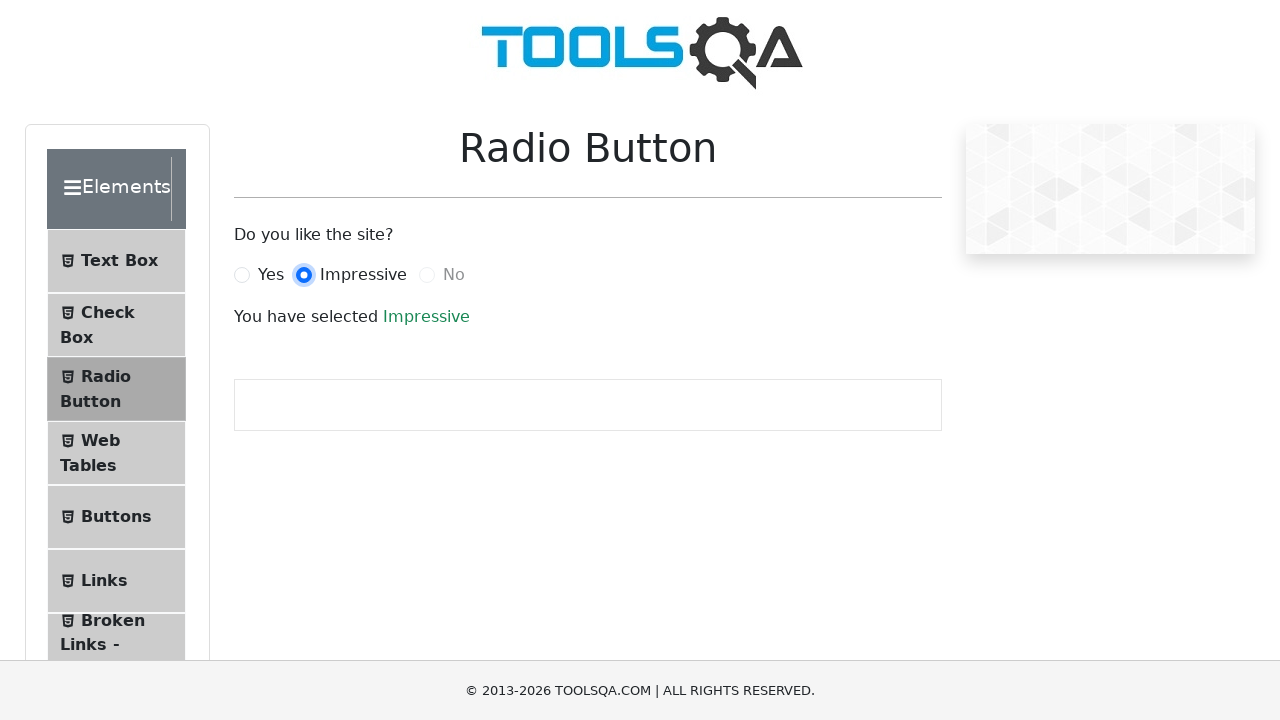